Tests slider interaction by moving to a specific position on the slider element and clicking it

Starting URL: https://demoqa.com/slider/

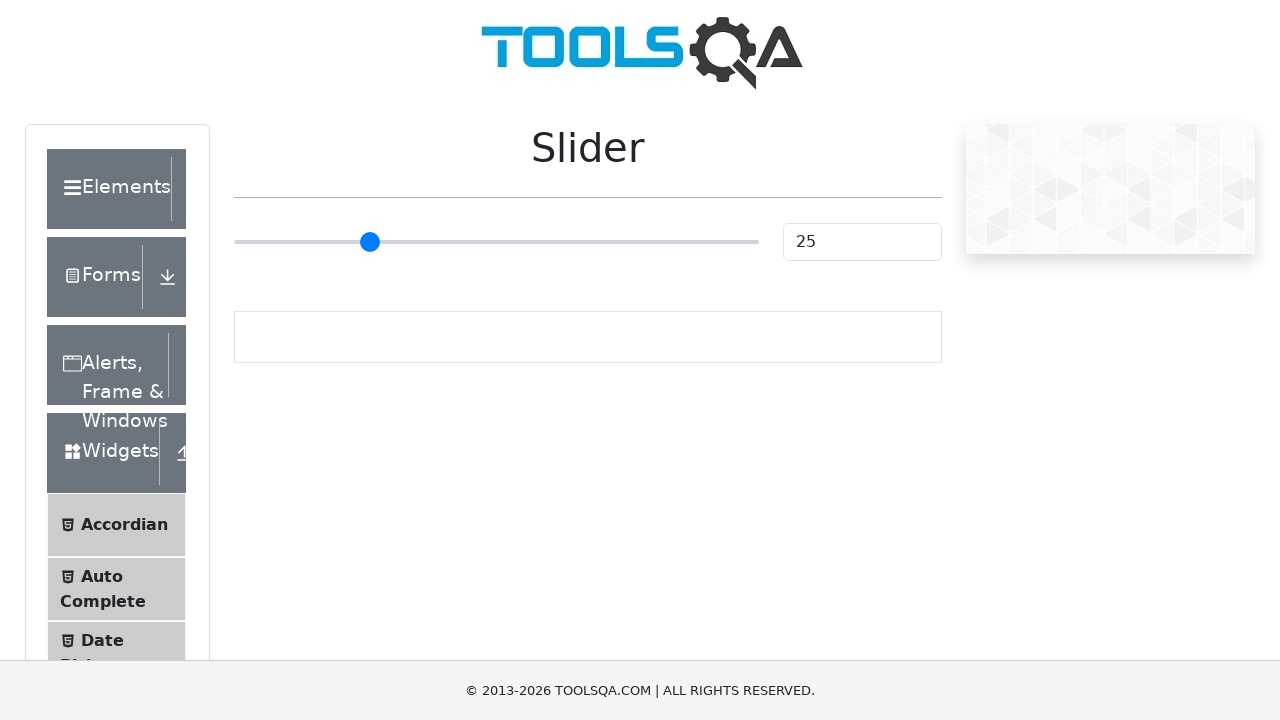

Located slider container element
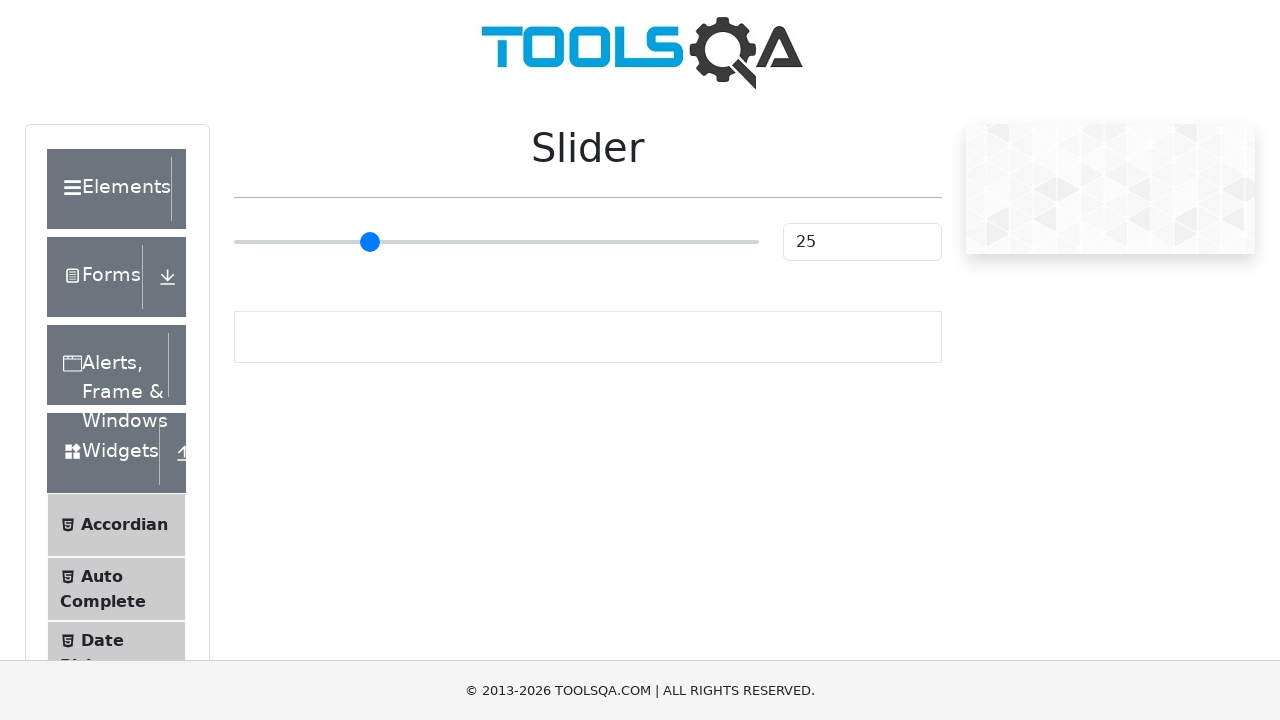

Hovered over slider at position x=45, y=0 at (267, 223) on #sliderContainer
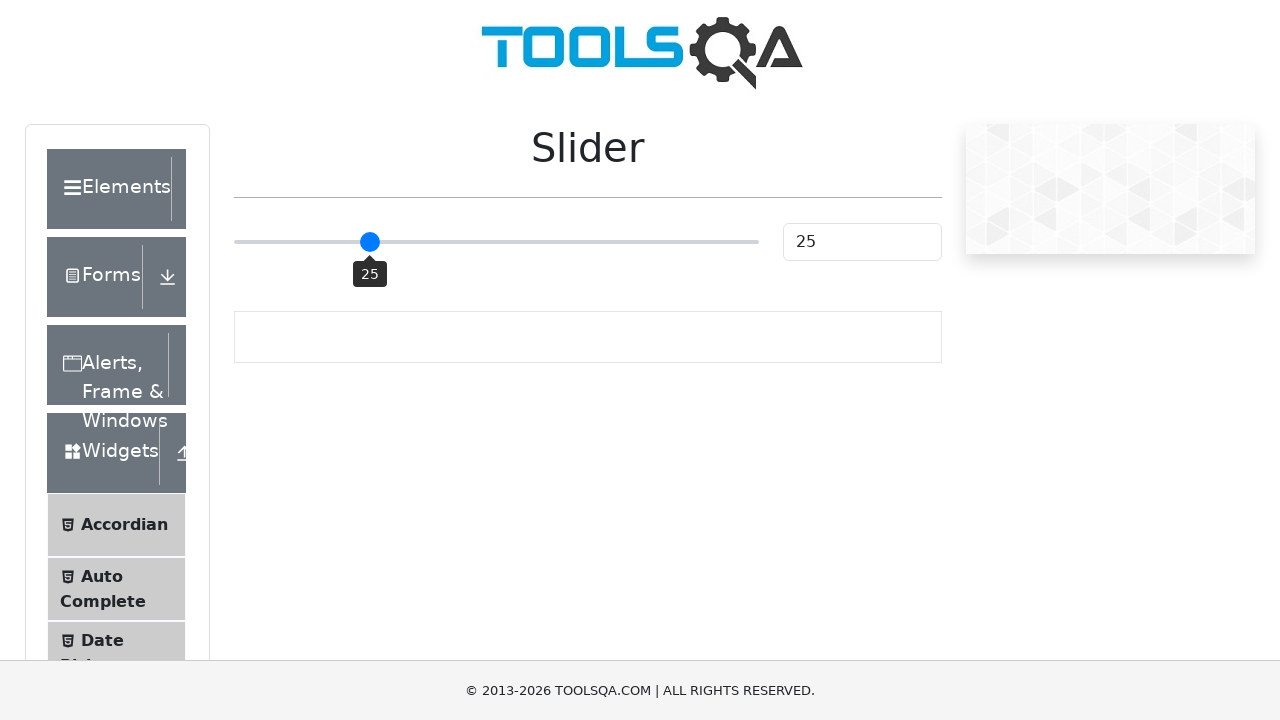

Clicked slider at position x=45, y=0 at (267, 223) on #sliderContainer
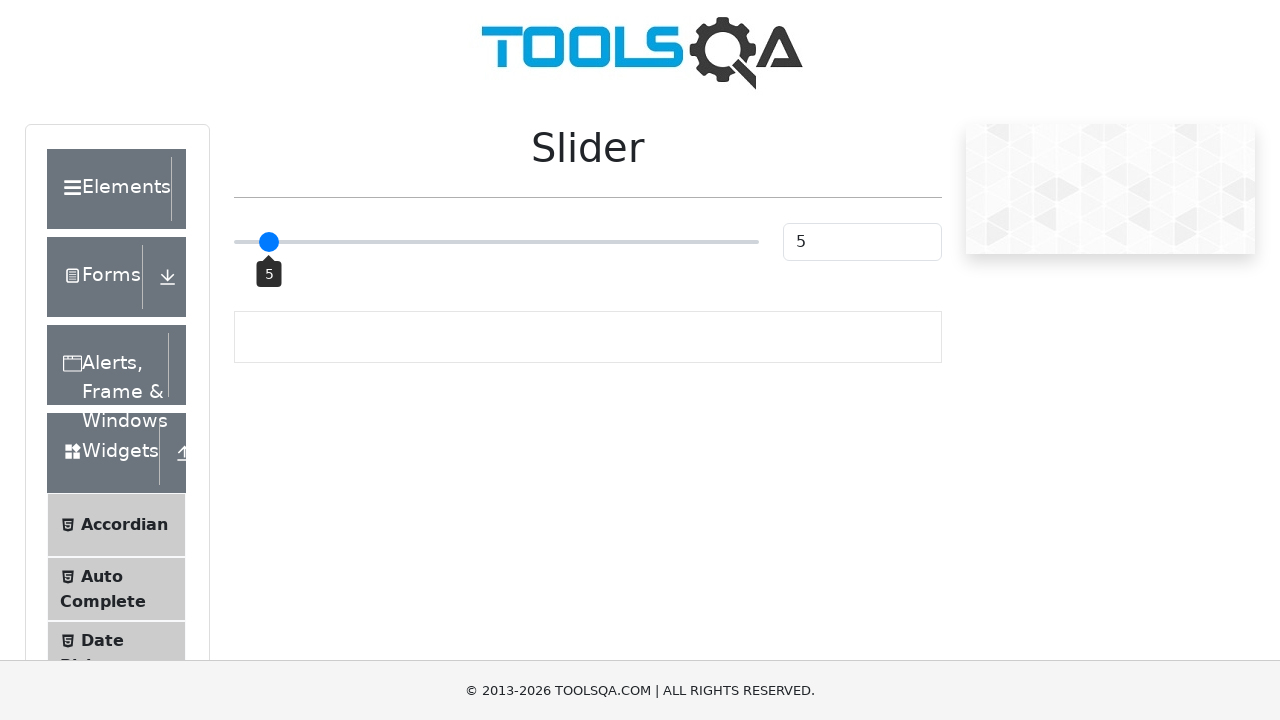

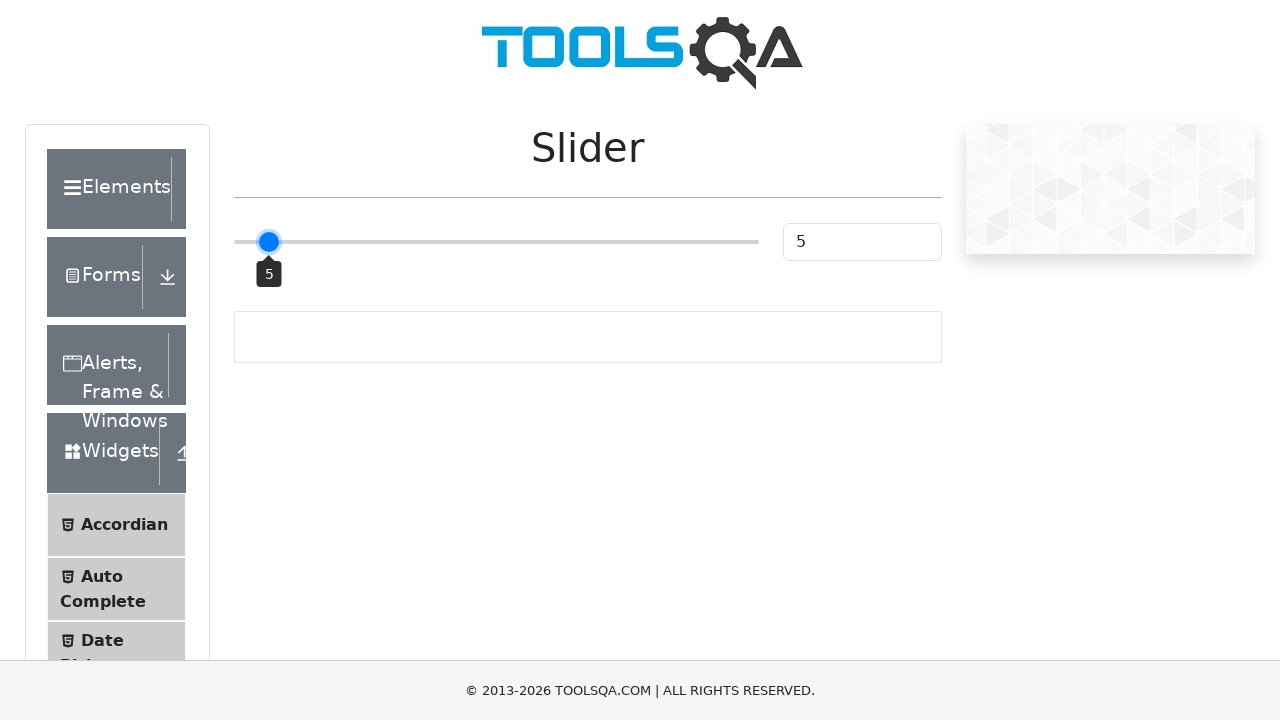